Tests username availability validation by entering a commonly taken username

Starting URL: https://login.mailchimp.com/signup/

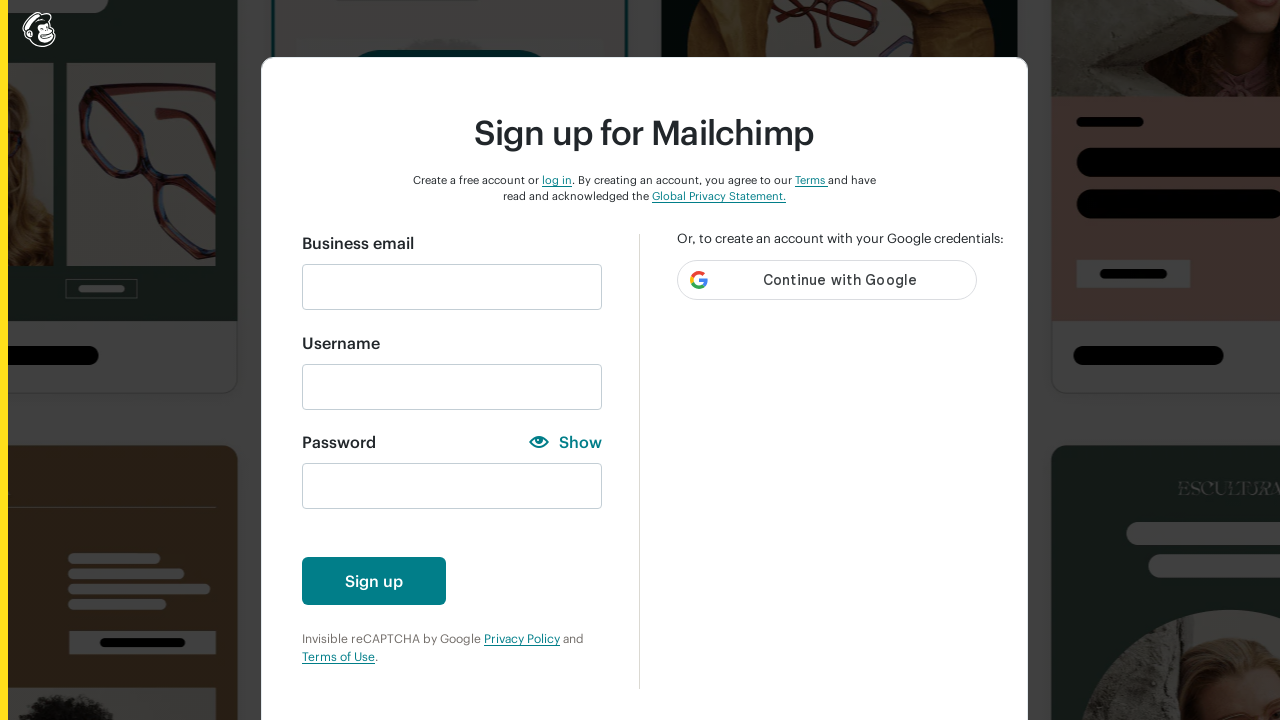

Filled username field with commonly taken username 'Eric' on #new_username
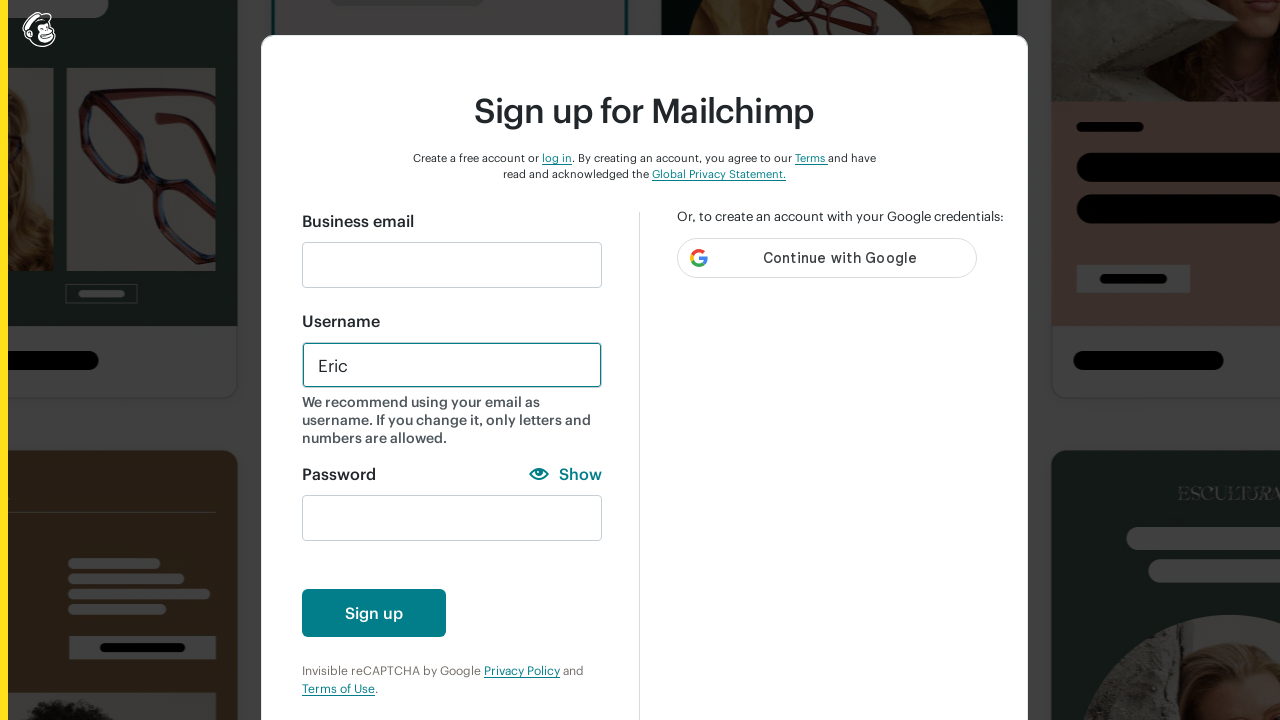

Clicked create account button to trigger username availability validation at (374, 613) on #create-account-enabled
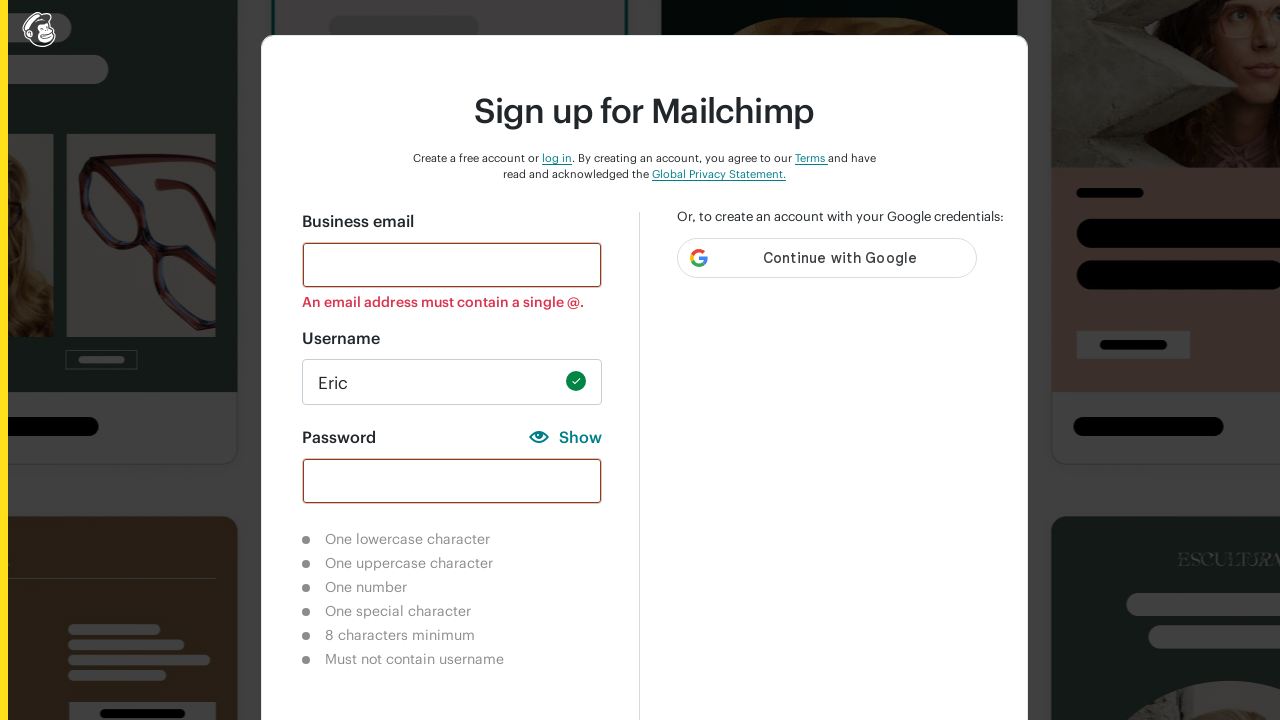

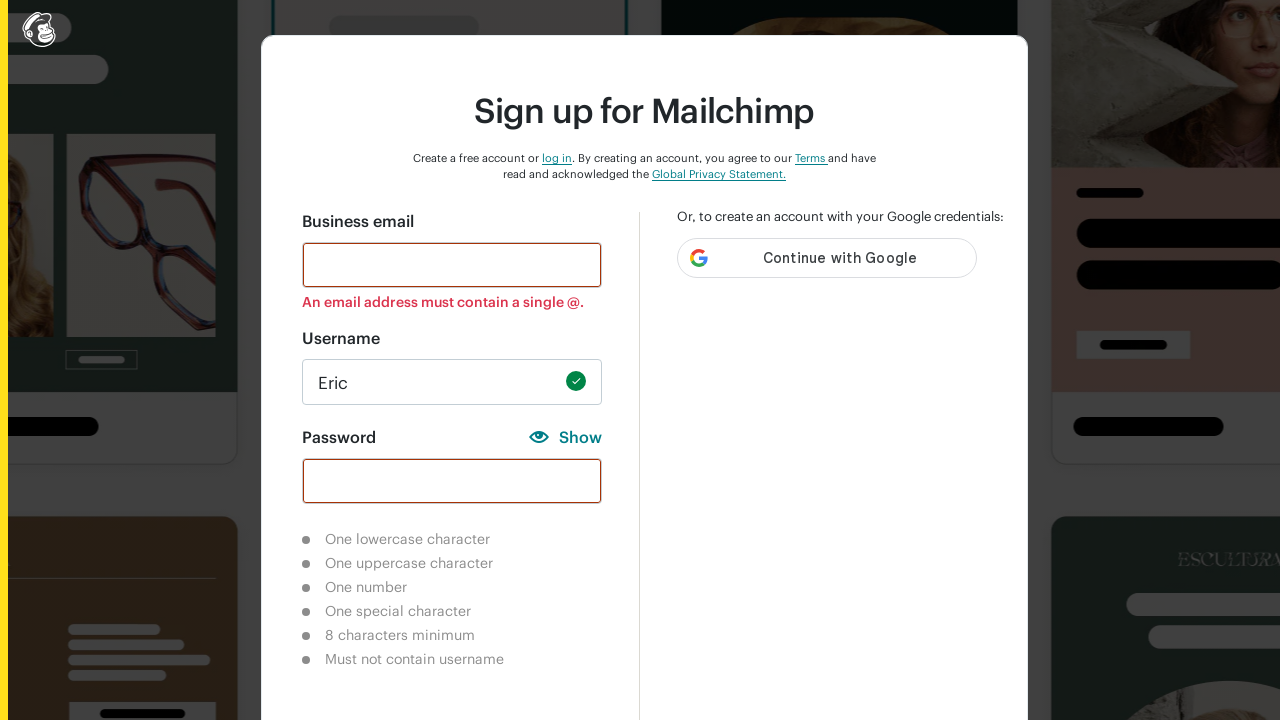